Tests the FAQ accordion by clicking on question 2 and verifying the answer is displayed correctly

Starting URL: https://qa-scooter.praktikum-services.ru/

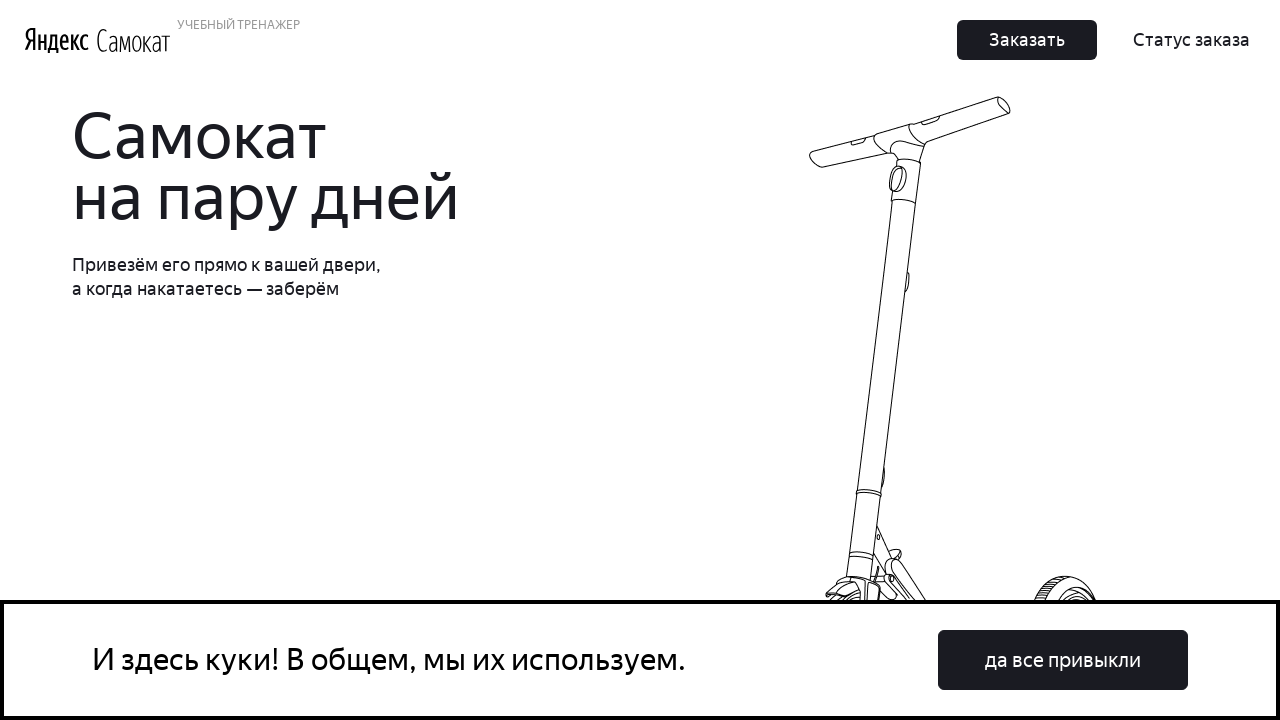

Scrolled to question 2 in FAQ accordion
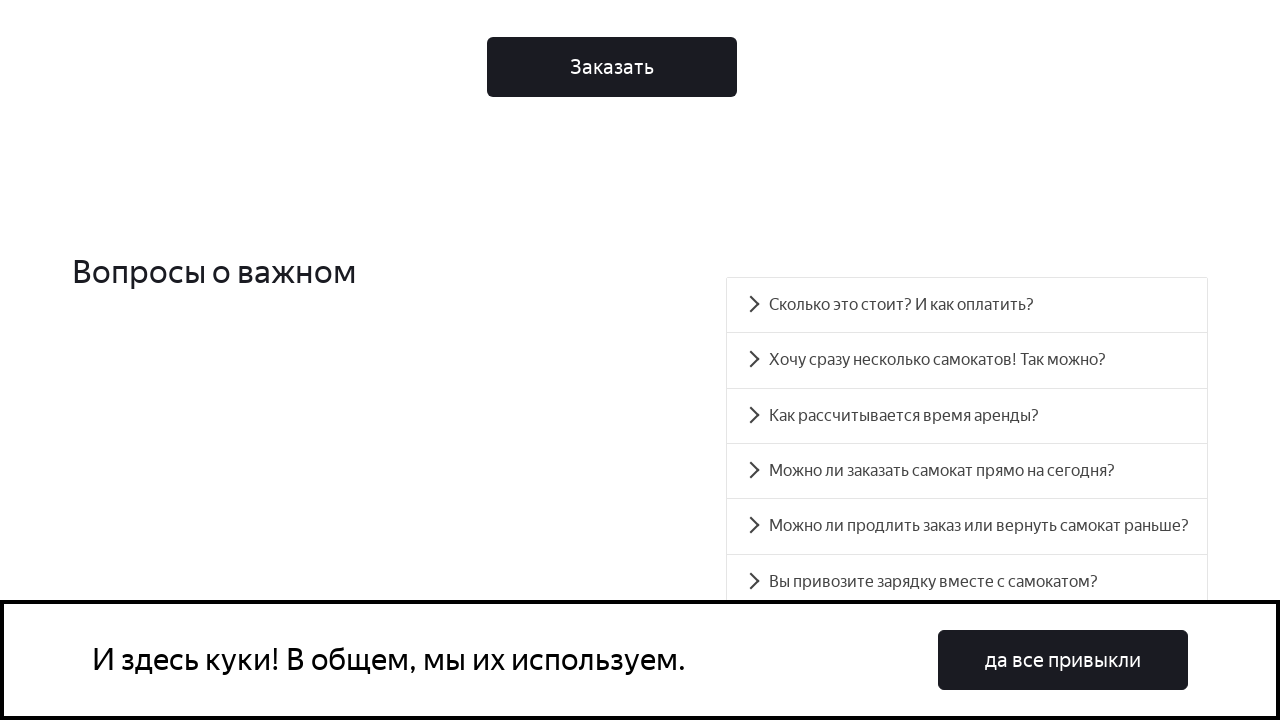

Clicked on question 2 in FAQ accordion at (967, 360) on div.accordion__button >> nth=1
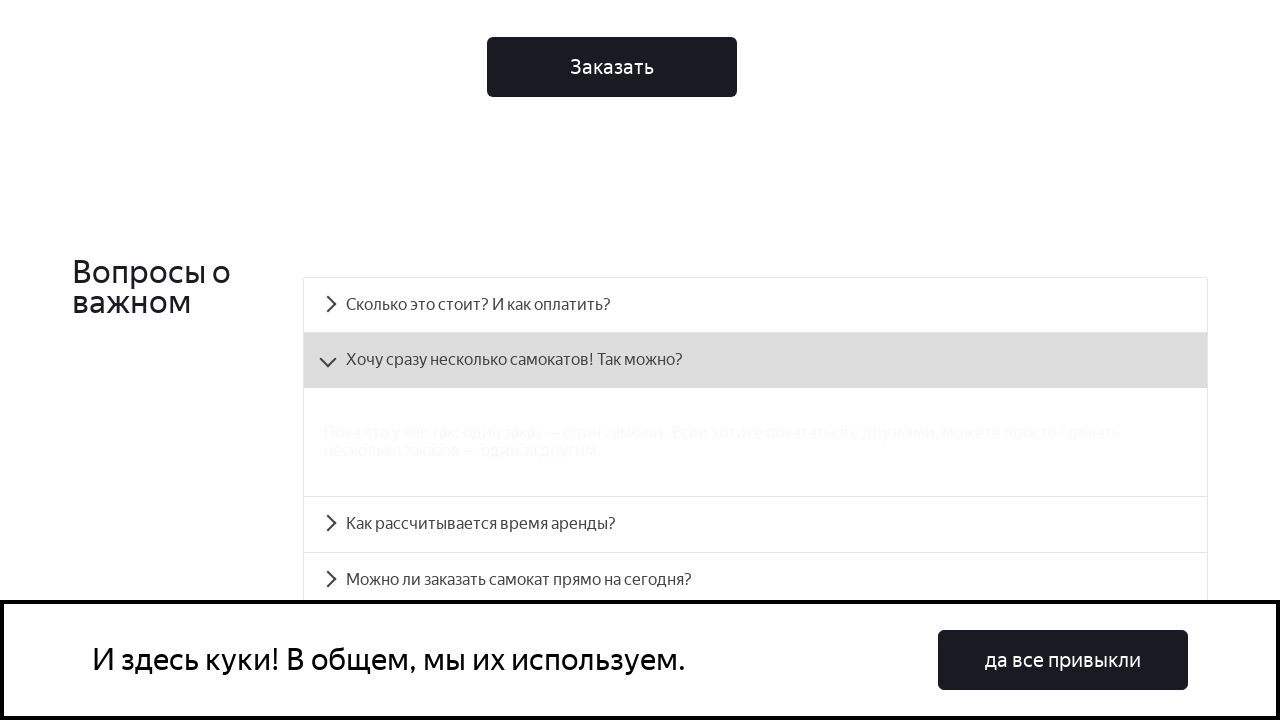

Answer 2 is now visible in the accordion panel
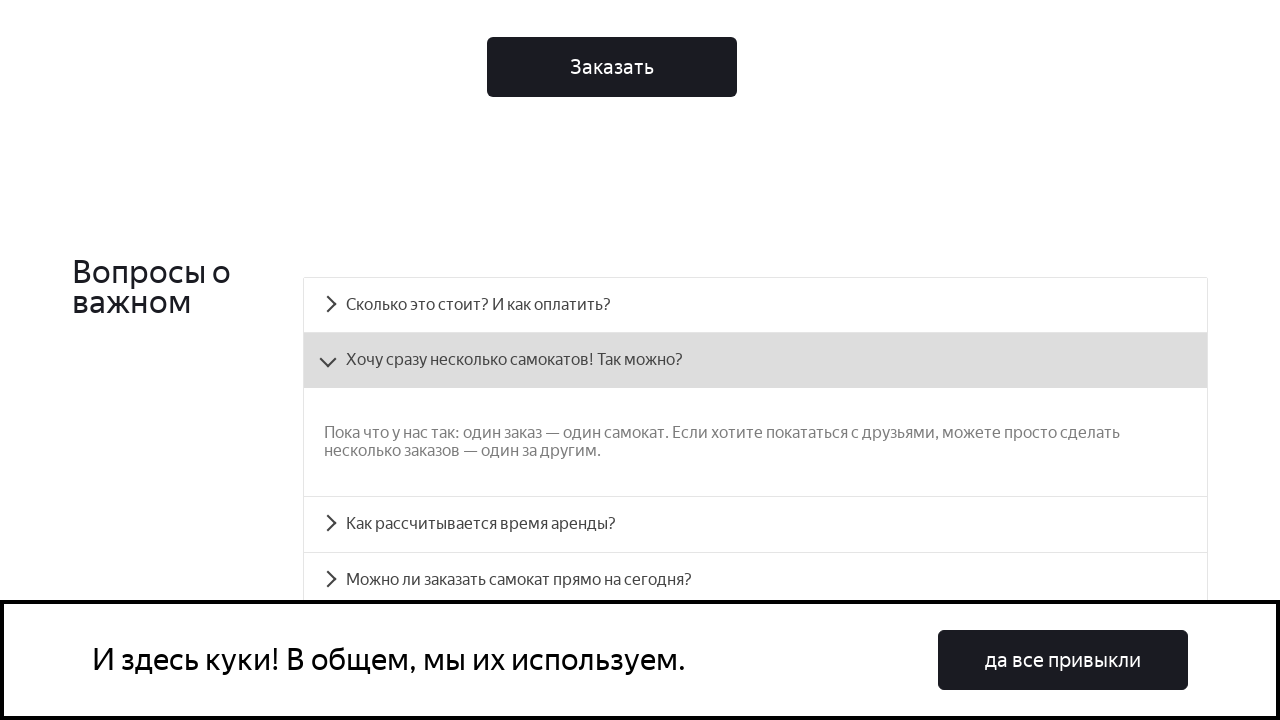

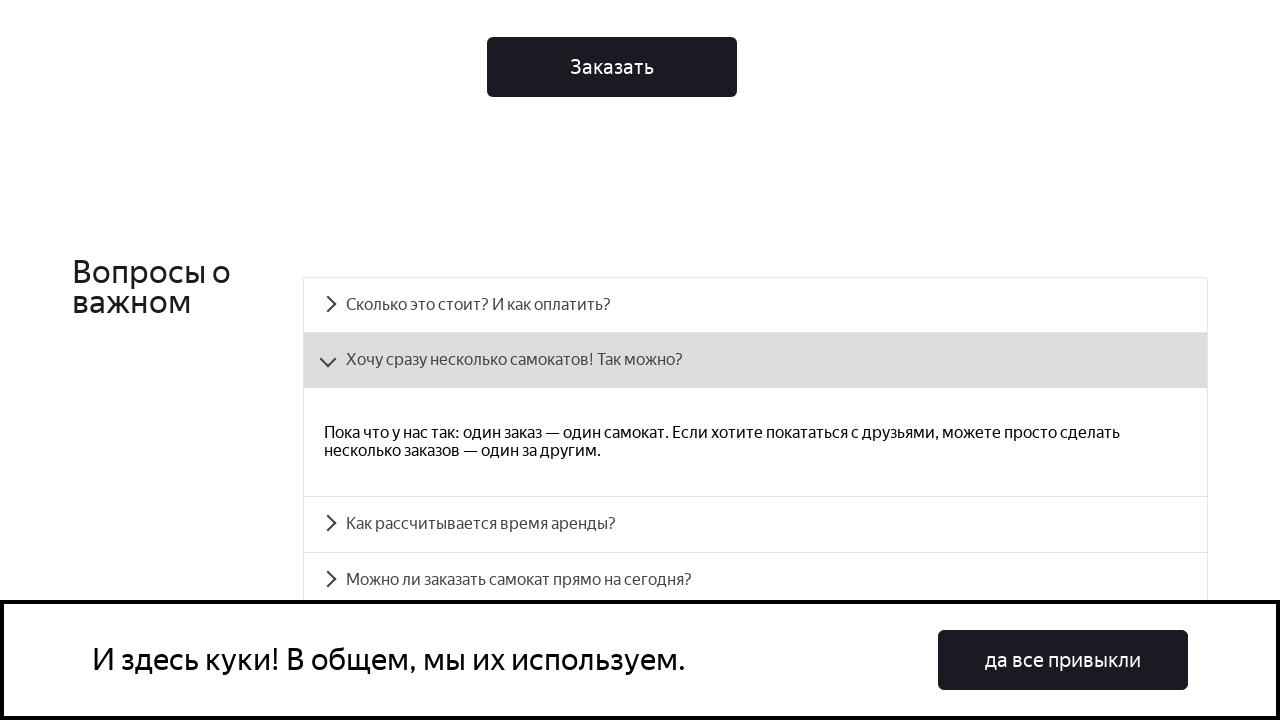